Navigates to Selenium download page and scrolls to a specific element (Applitools image) on the page

Starting URL: http://seleniumhq.org/download

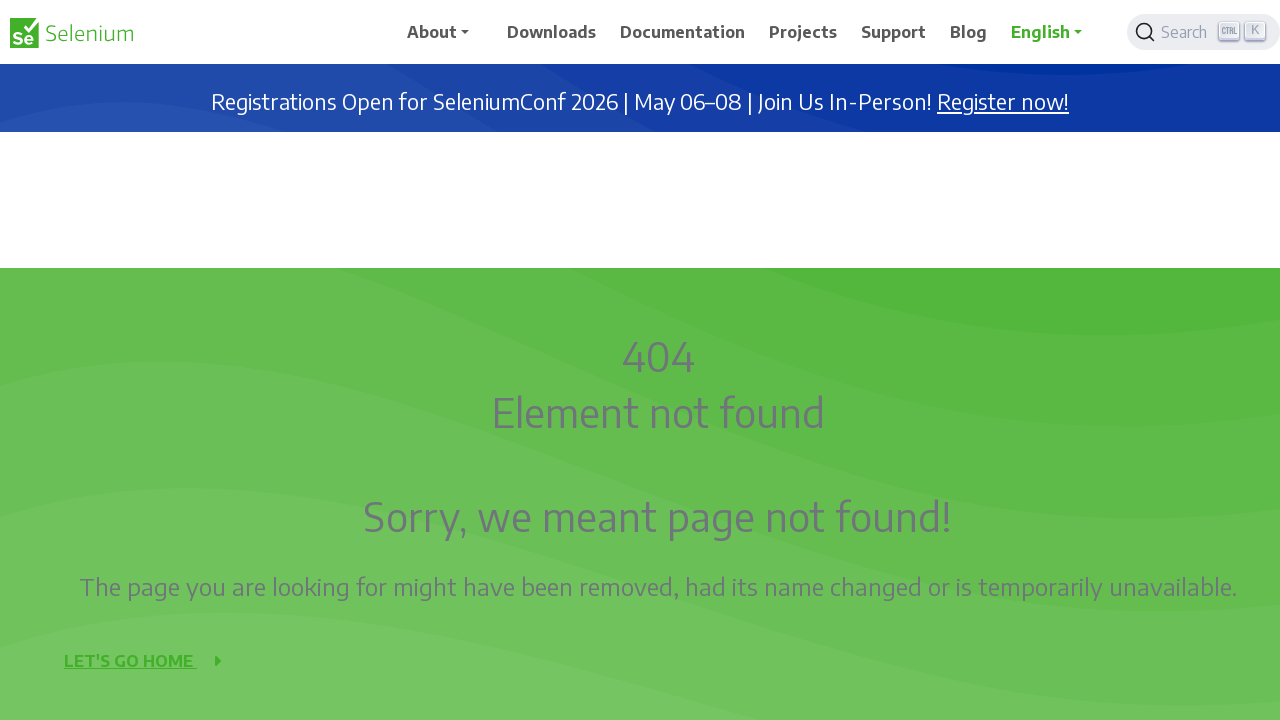

Navigated to Selenium download page
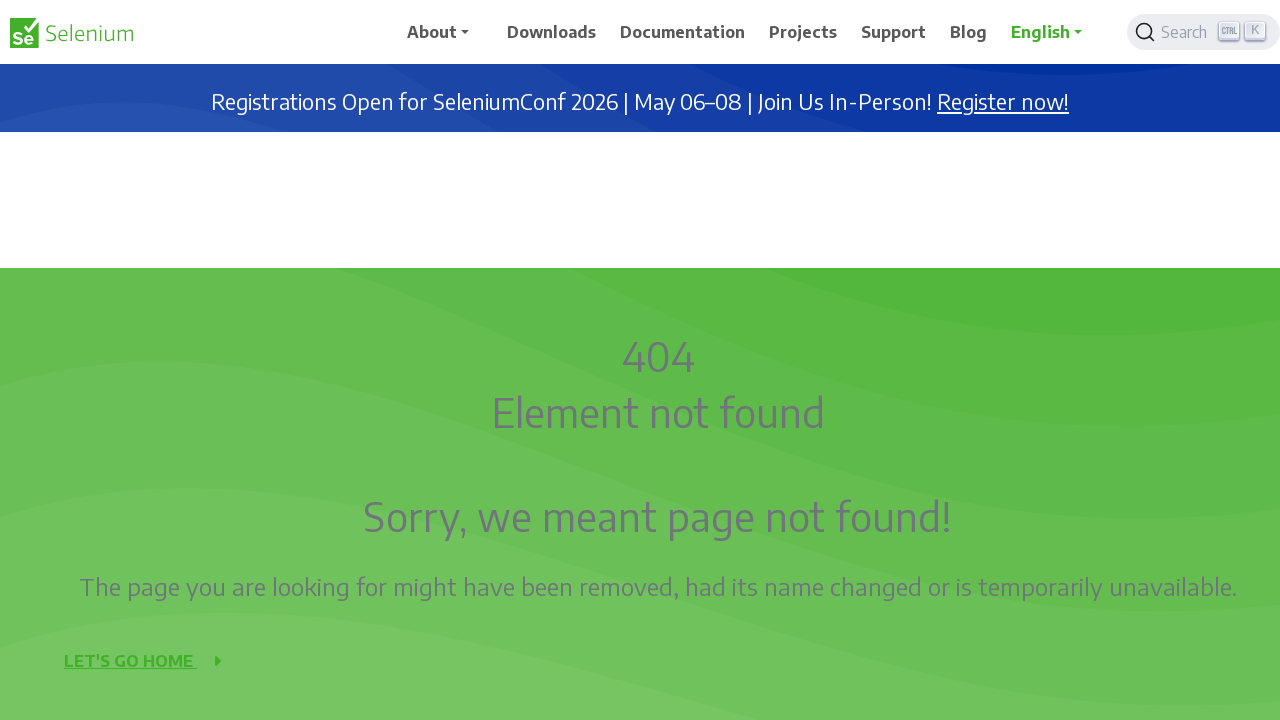

Located Applitools image element on page
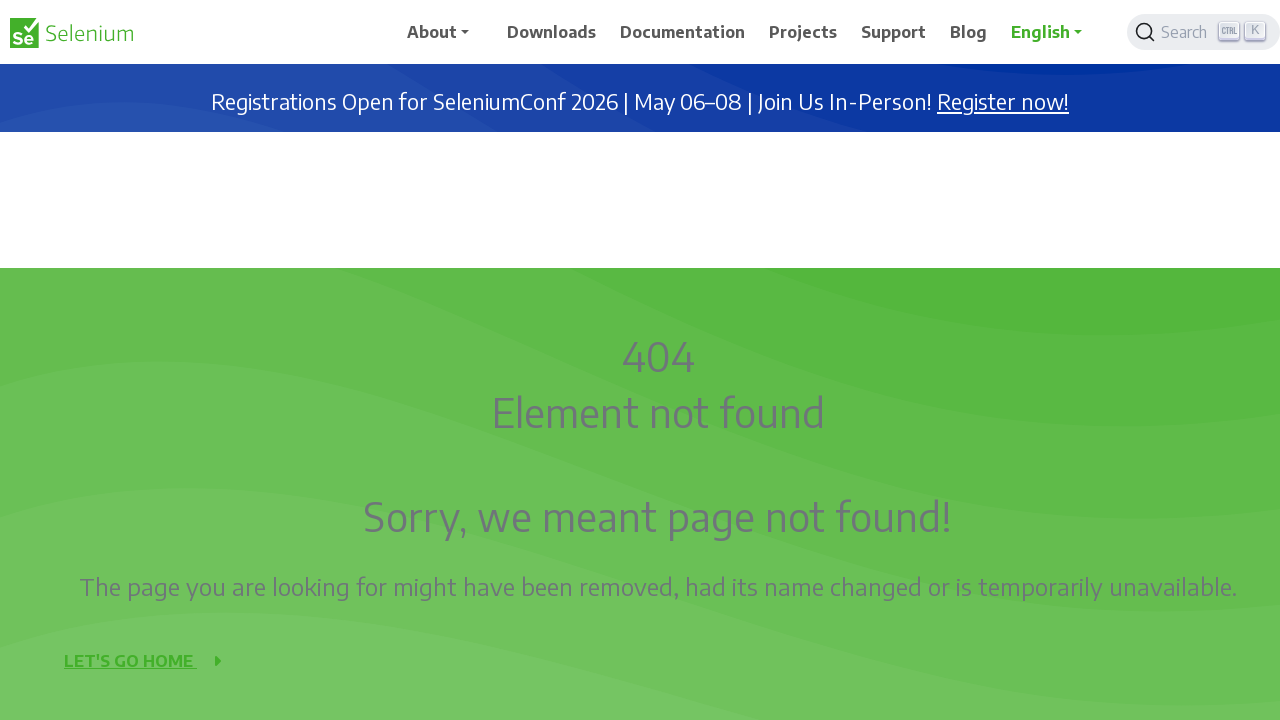

Scrolled to Applitools image element
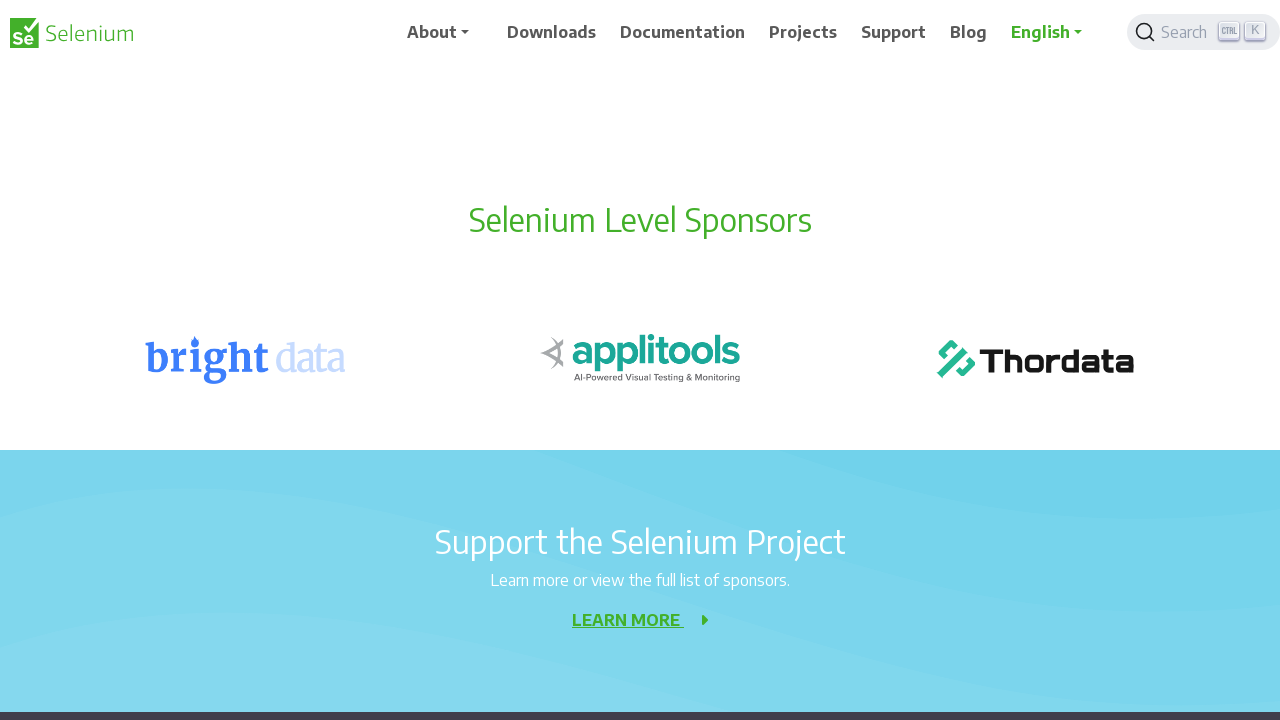

Waited for scroll animation to complete
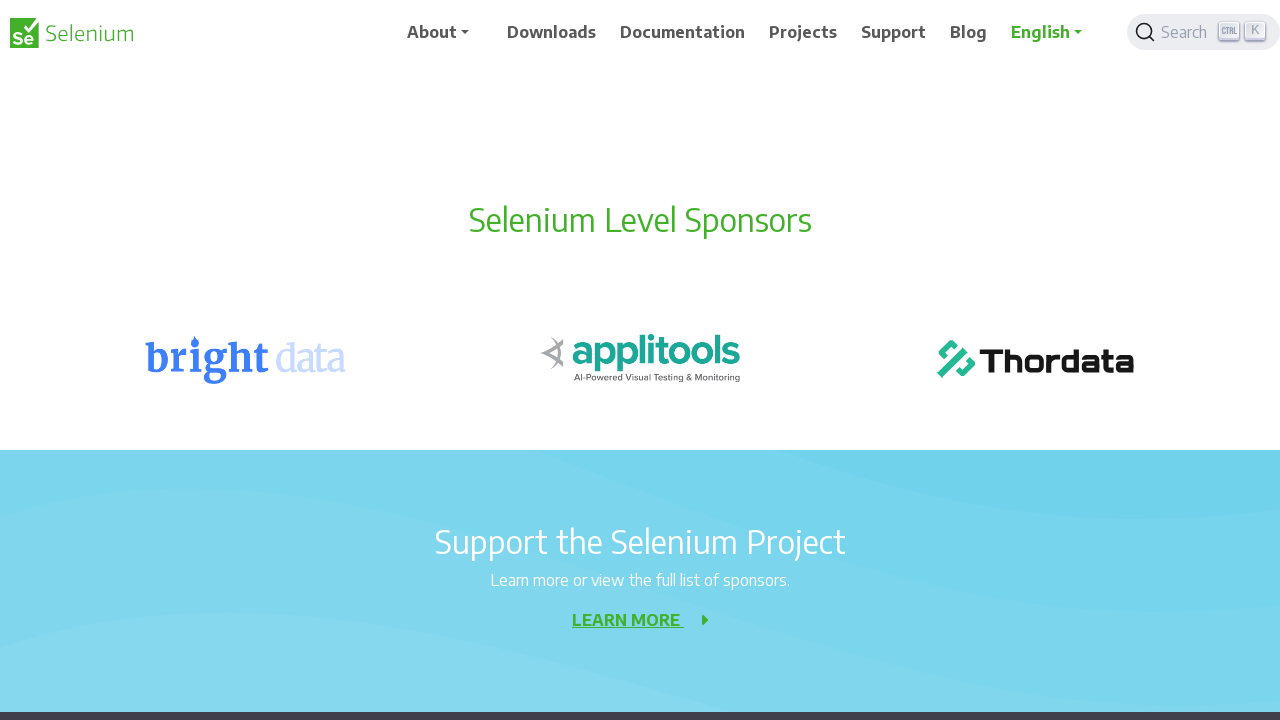

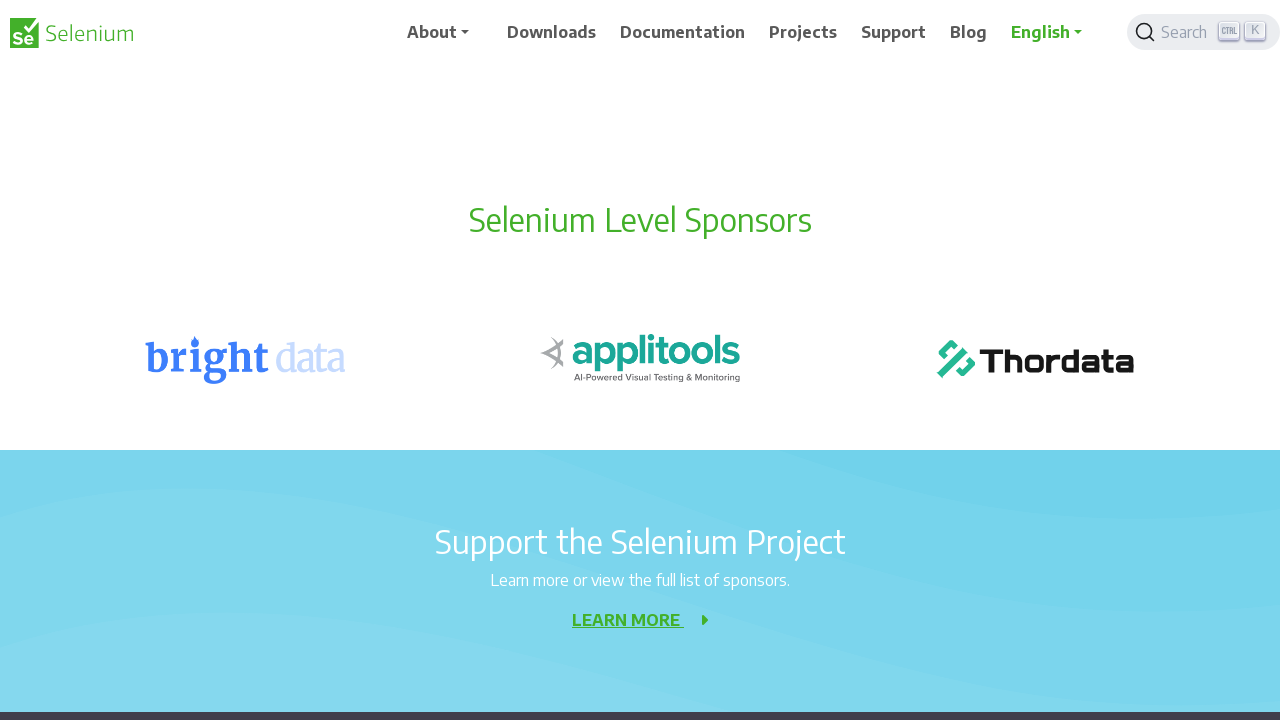